Tests dropdown menu by clicking the dropdown trigger and selecting each dropdown item, verifying the items match expected values (Action 1, Action 2, Action 3).

Starting URL: https://auto.fresher.dev/lessons/lession7/index.html

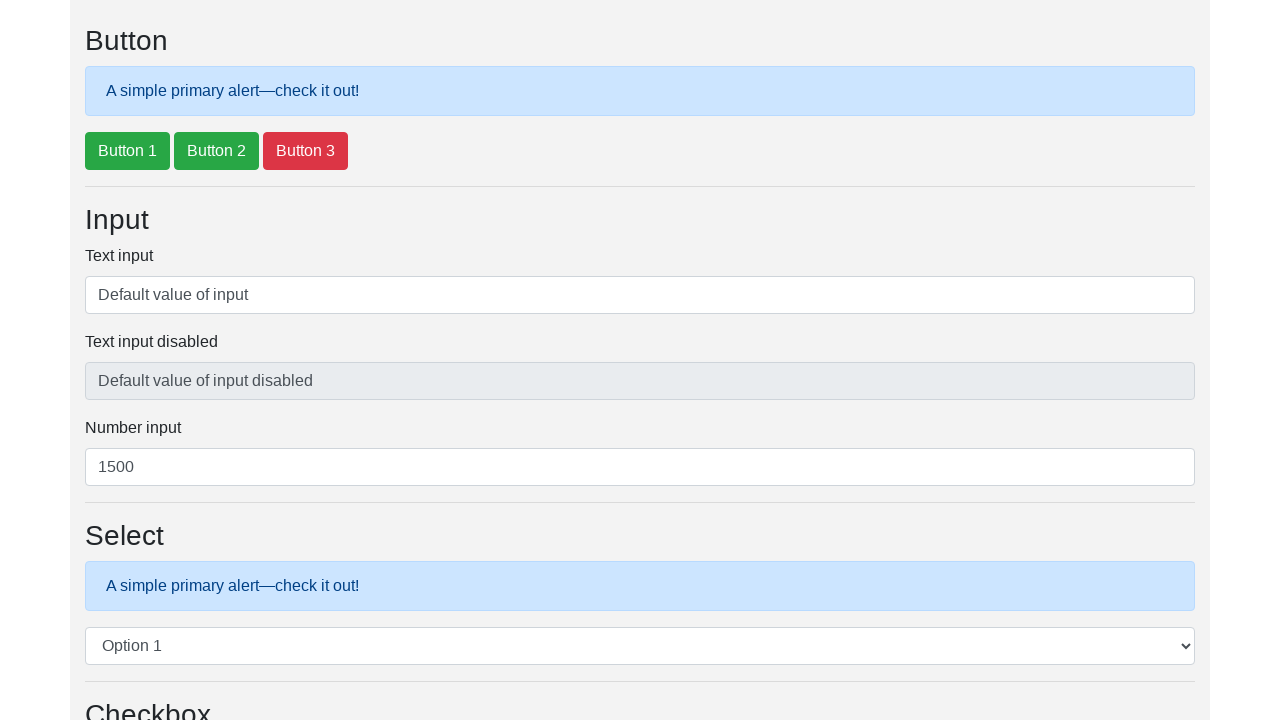

Waited for dropdown menu link to load
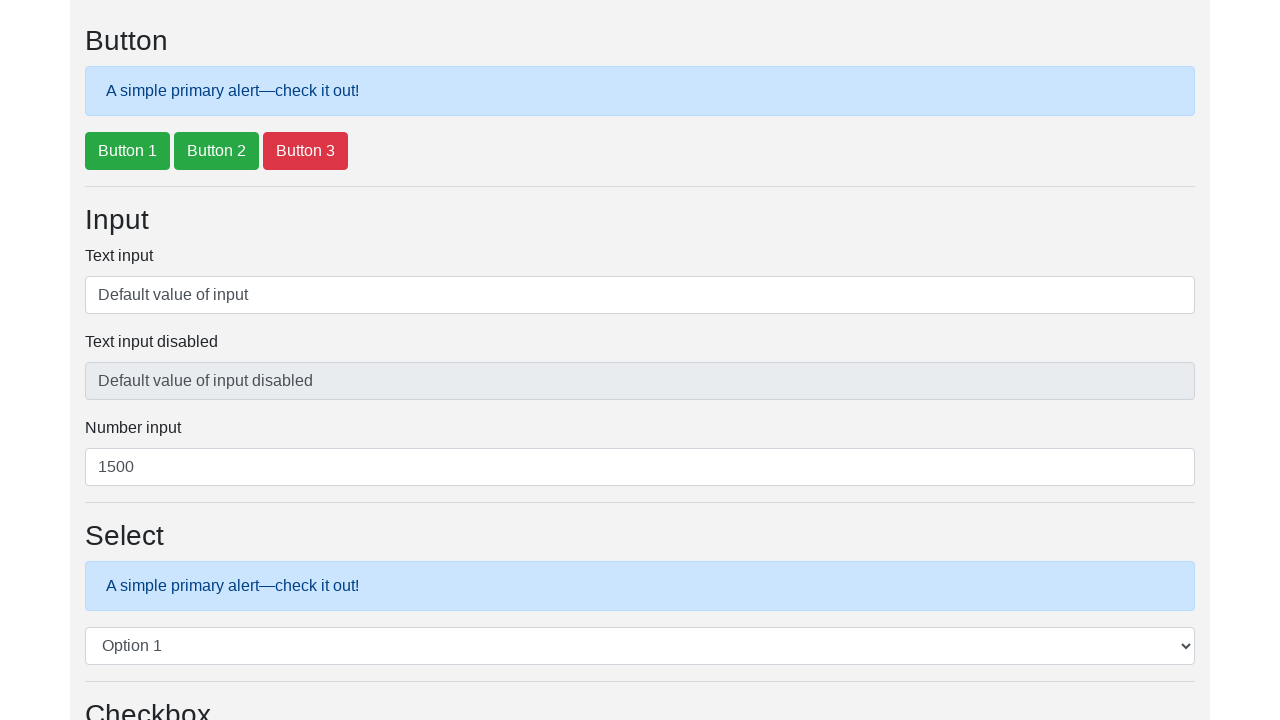

Clicked dropdown menu to open it at (158, 361) on #dropdownMenuLink
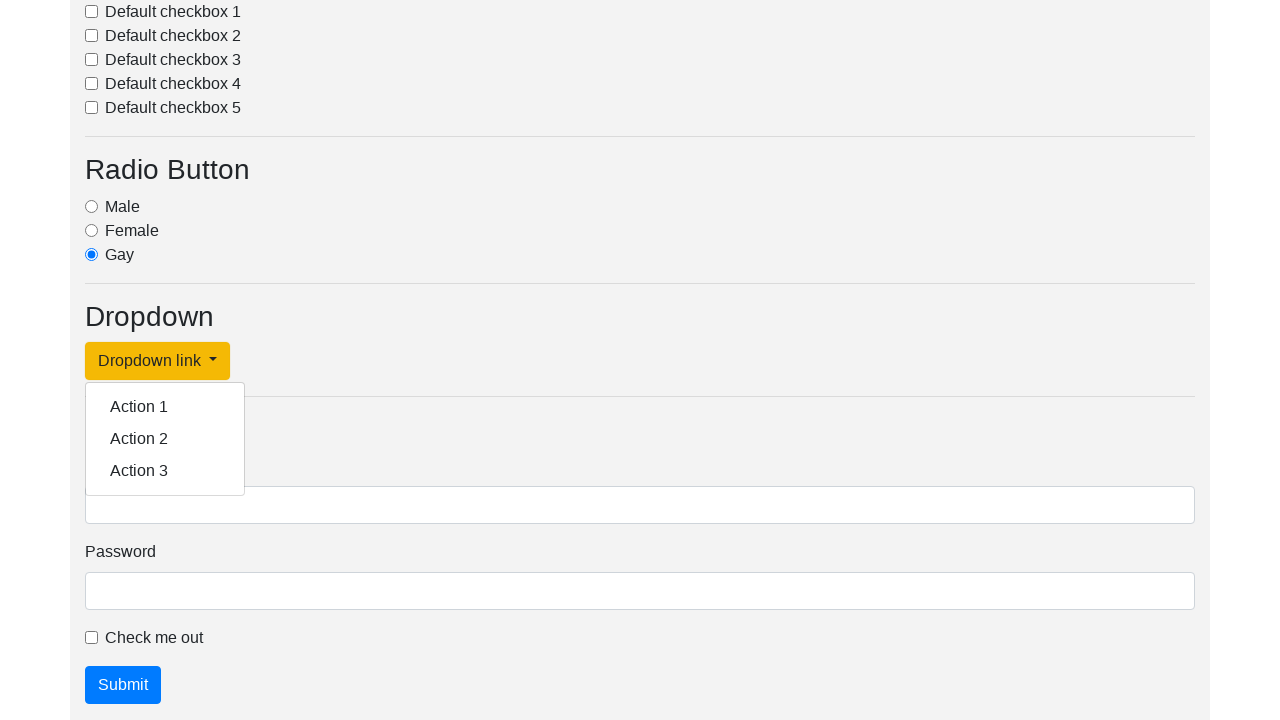

Located 3 dropdown items
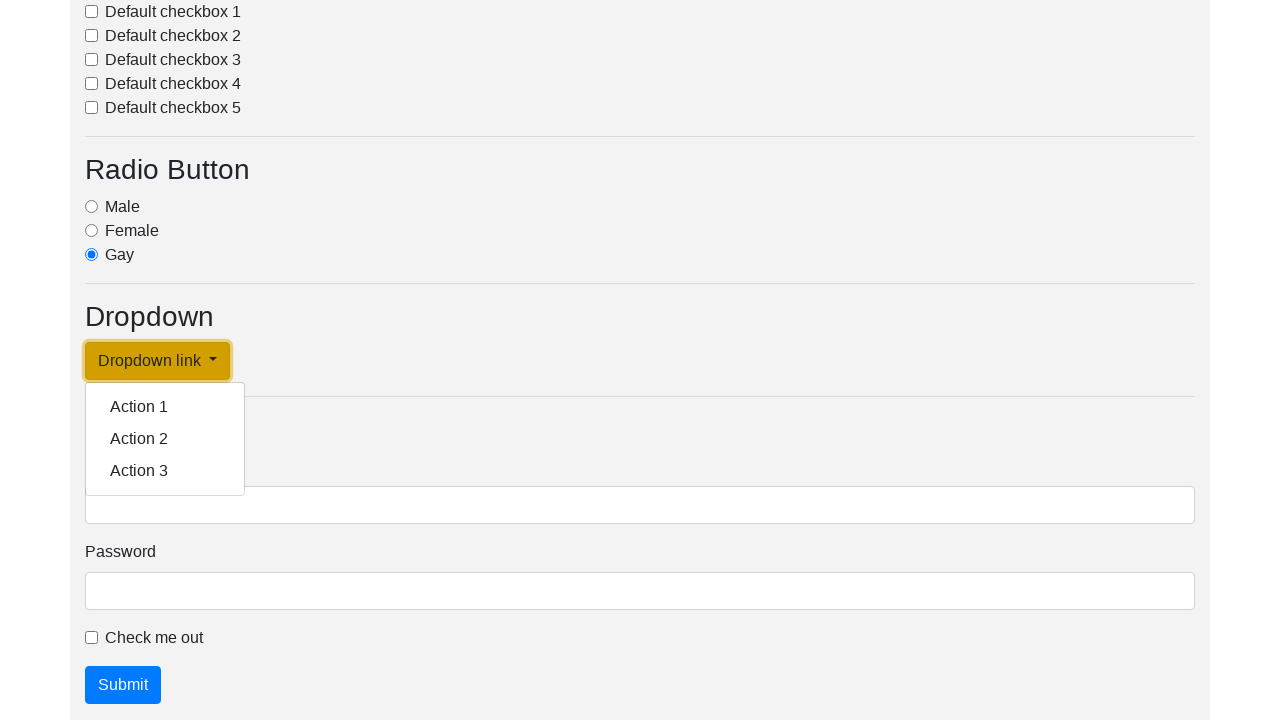

Clicked dropdown item 1 at (165, 407) on xpath=//span[contains(@onclick,'dropdownChange')] >> nth=0
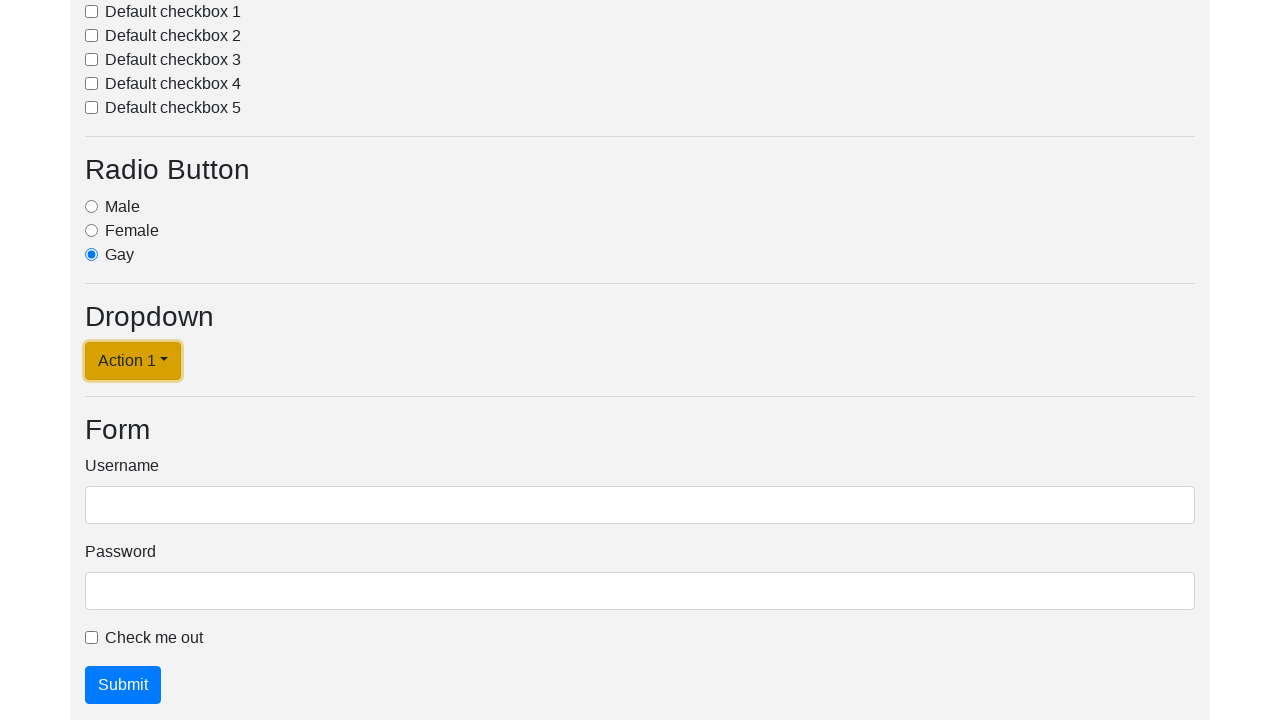

Reopened dropdown menu for next item at (133, 361) on #dropdownMenuLink
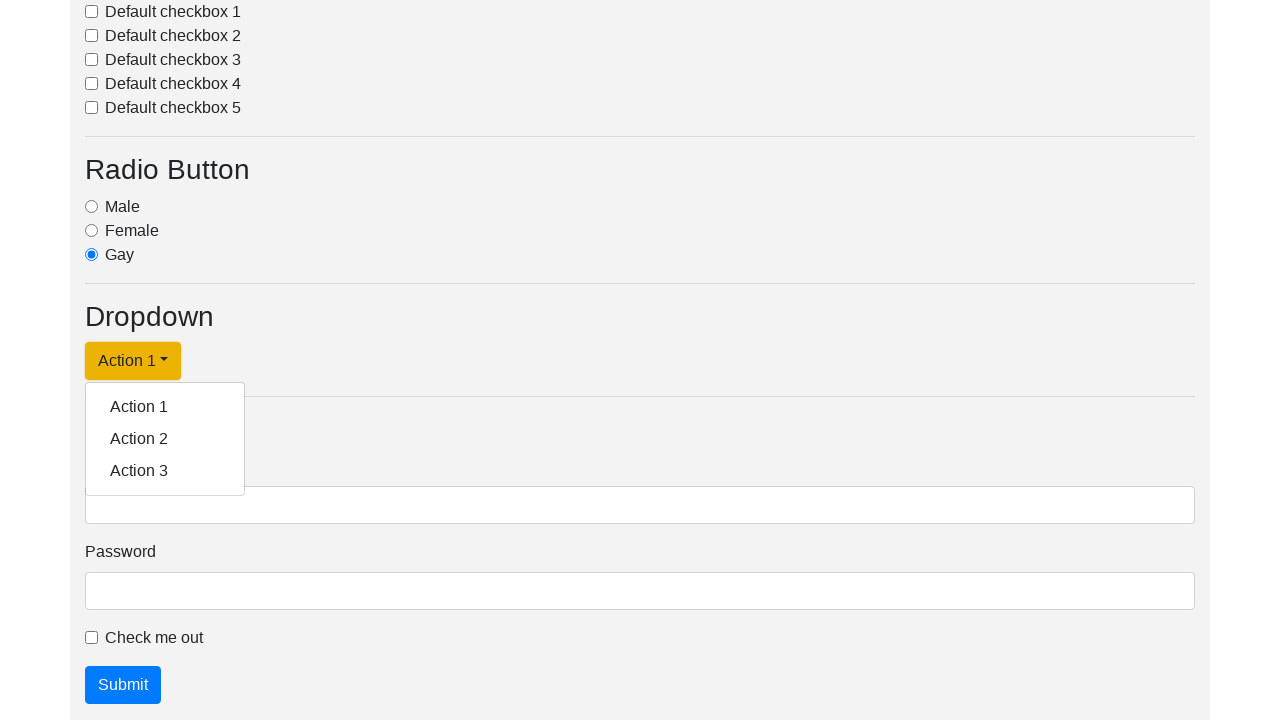

Clicked dropdown item 2 at (165, 439) on xpath=//span[contains(@onclick,'dropdownChange')] >> nth=1
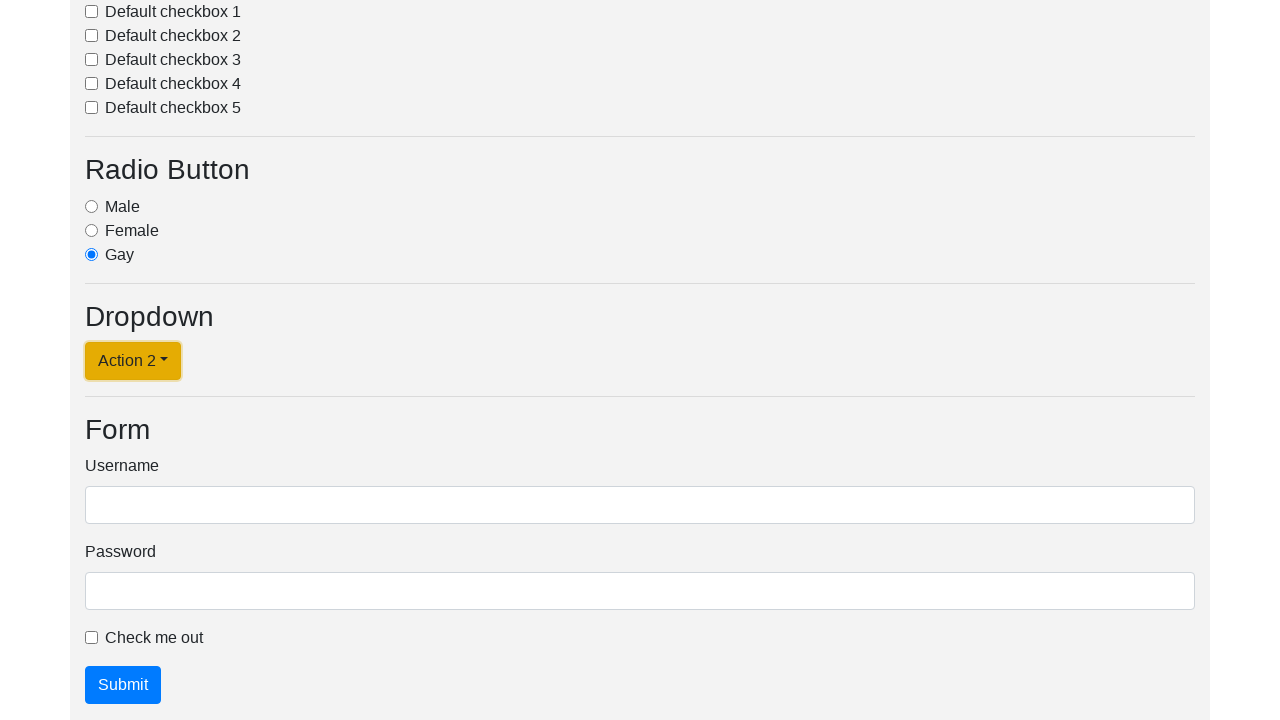

Reopened dropdown menu for next item at (133, 361) on #dropdownMenuLink
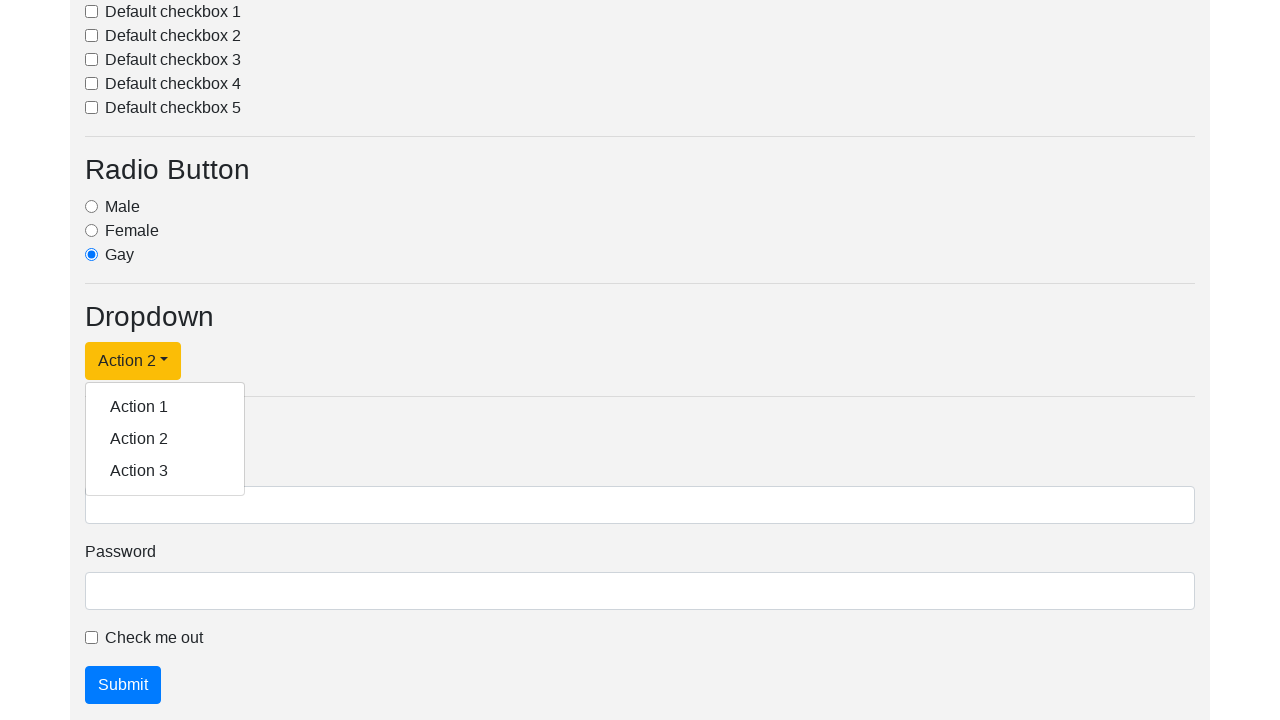

Clicked dropdown item 3 at (165, 471) on xpath=//span[contains(@onclick,'dropdownChange')] >> nth=2
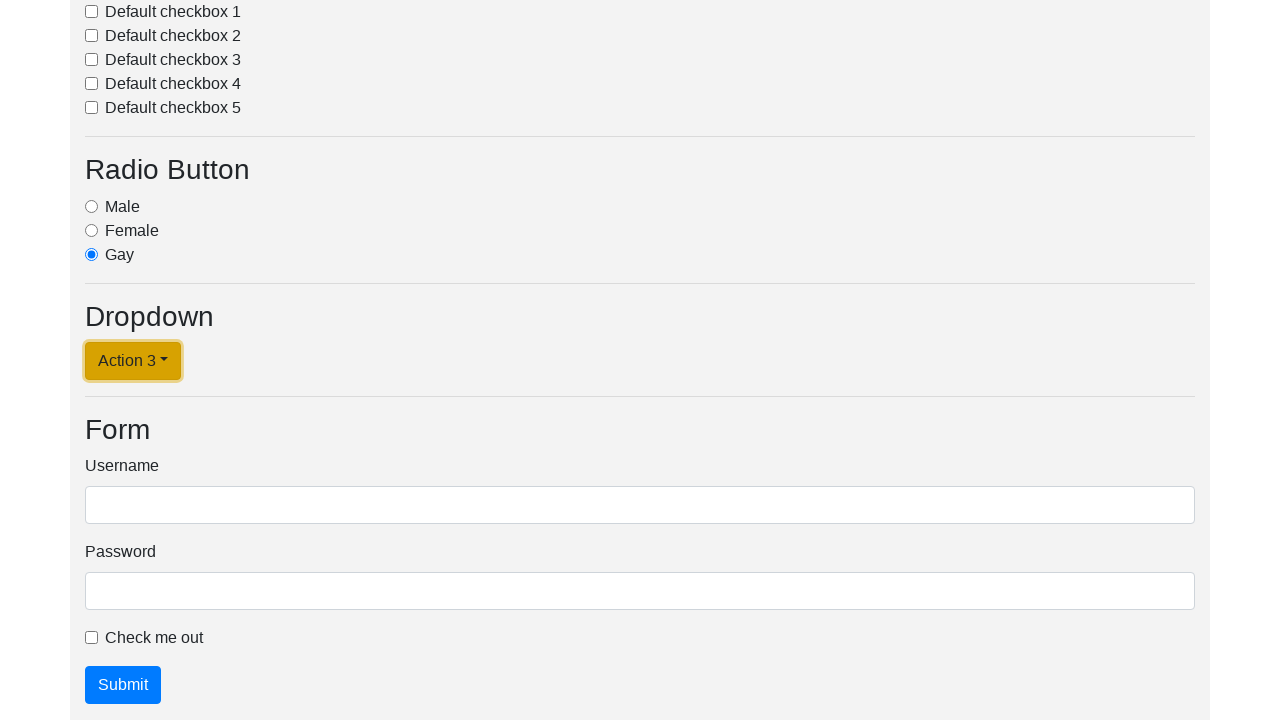

Reopened dropdown menu for next item at (133, 361) on #dropdownMenuLink
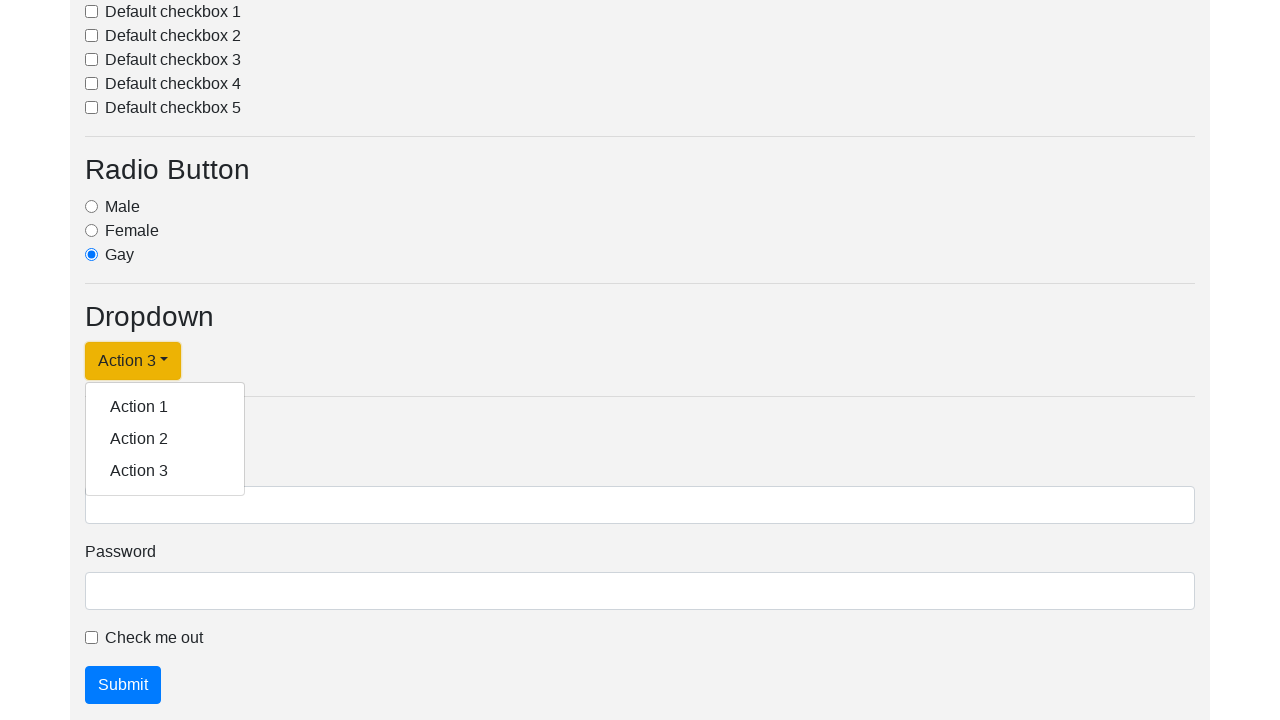

Verified dropdown item 1 text matches 'Action 1'
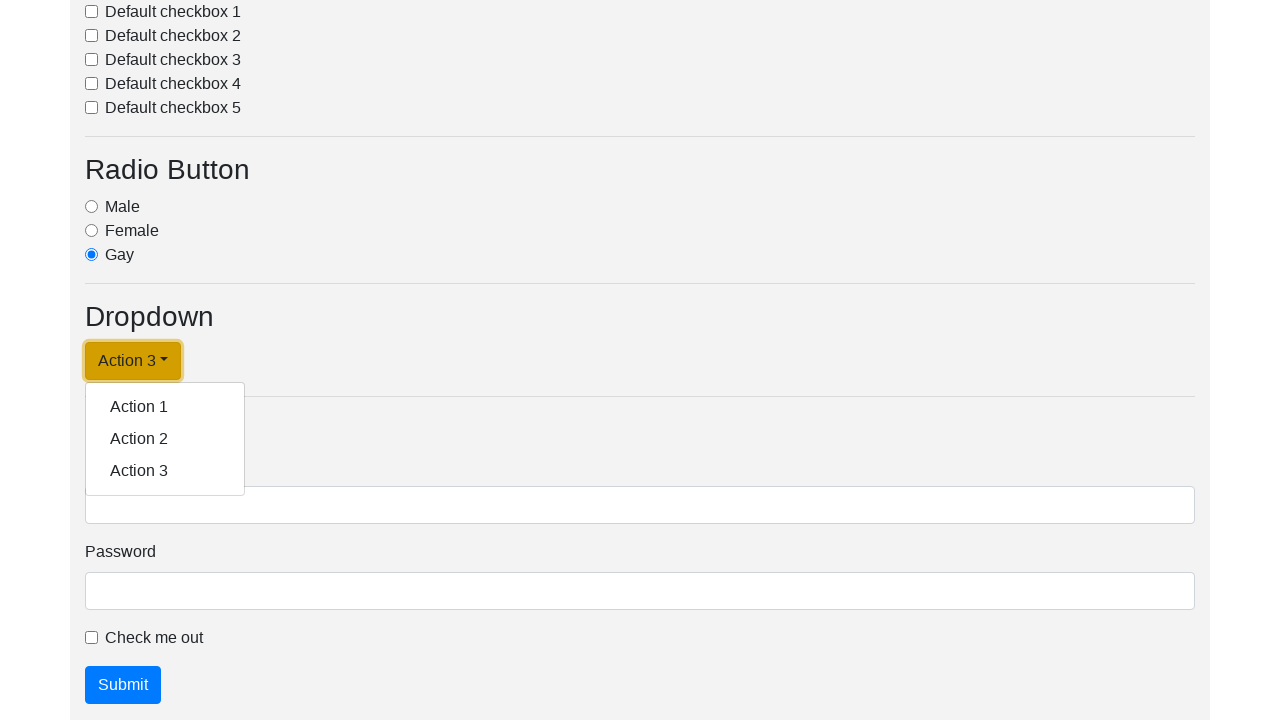

Verified dropdown item 2 text matches 'Action 2'
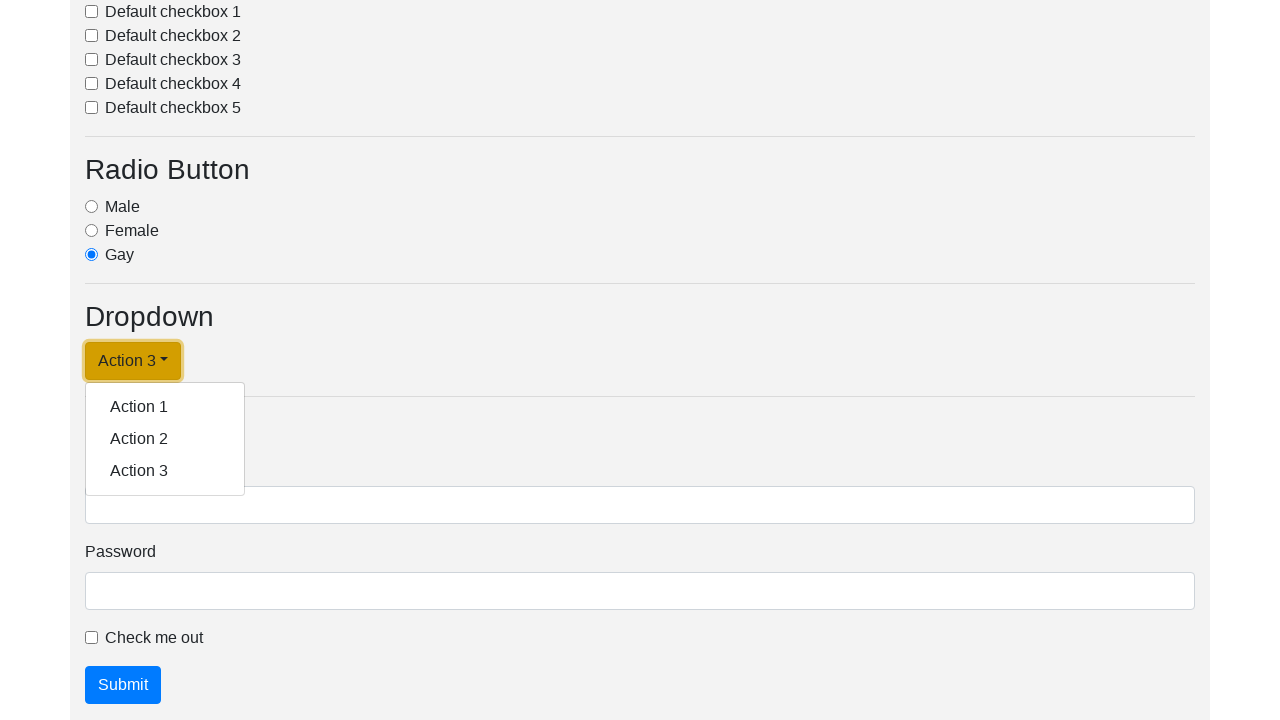

Verified dropdown item 3 text matches 'Action 3'
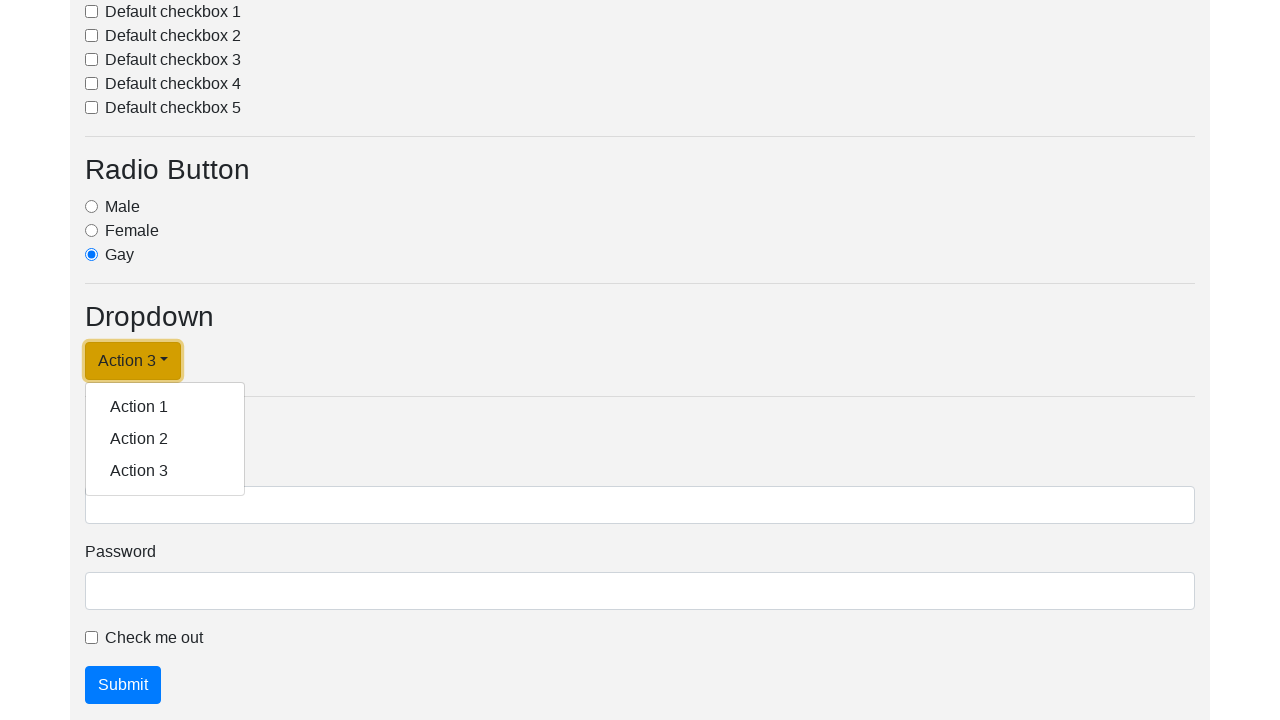

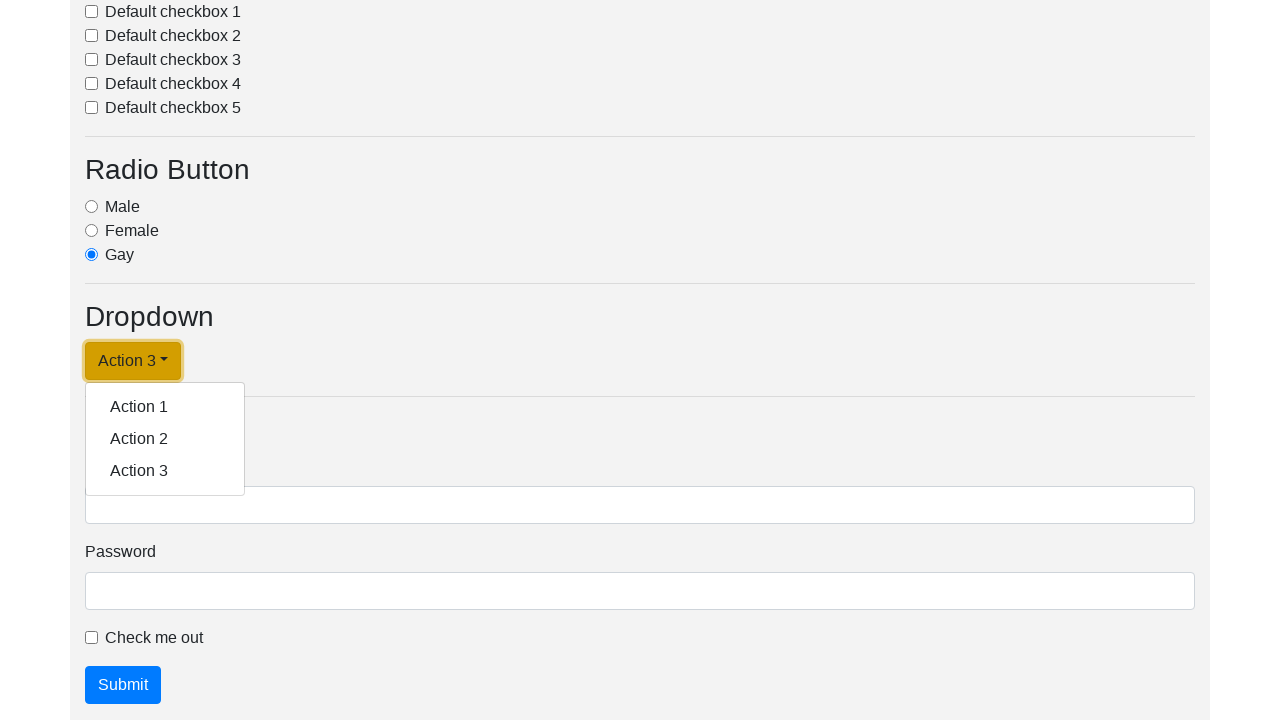